Tests the "About" navbar link navigation to the about page

Starting URL: https://sweetshop.netlify.app/

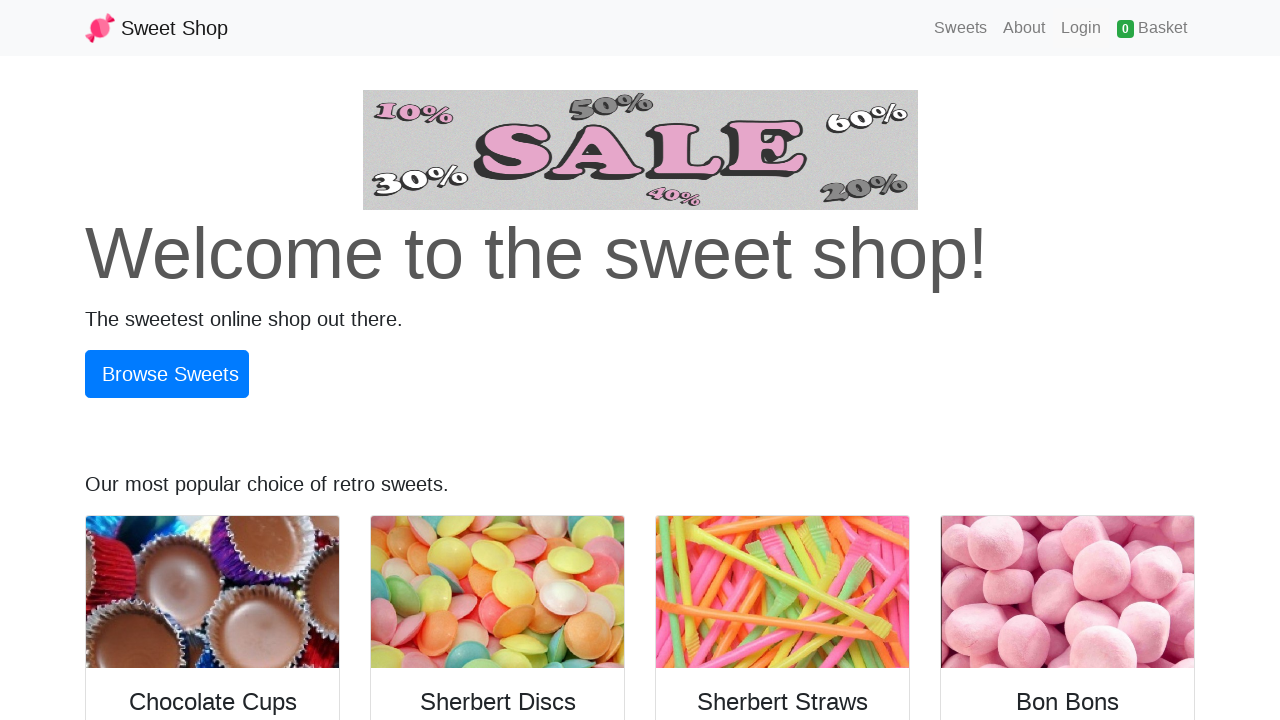

Clicked the 'About' link in navbar at (1024, 28) on internal:role=link[name="About"s]
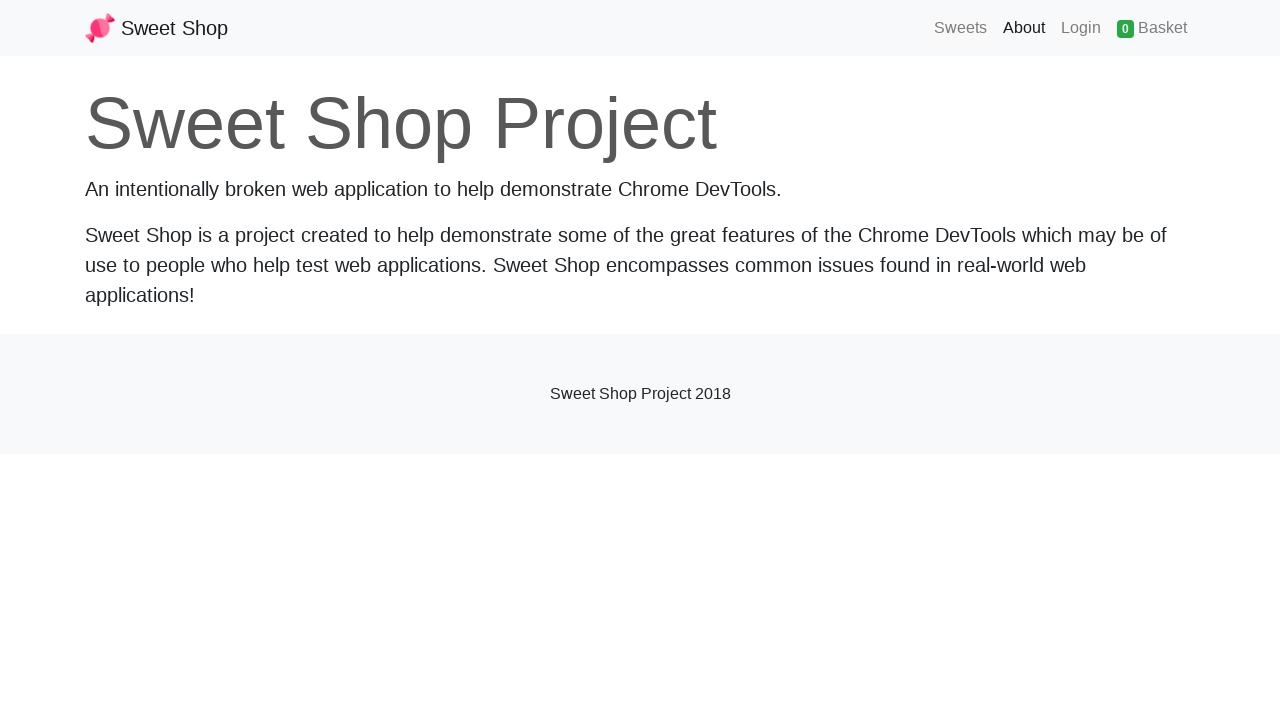

Verified navigation to about page - heading loaded
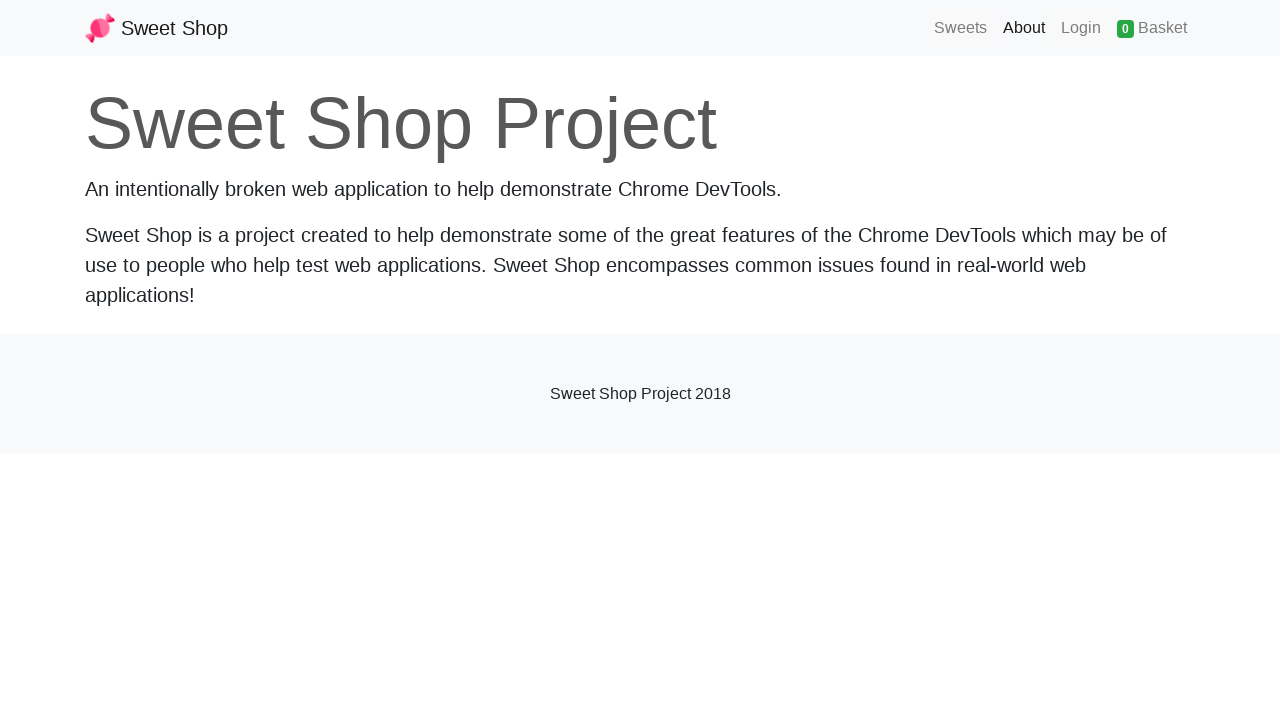

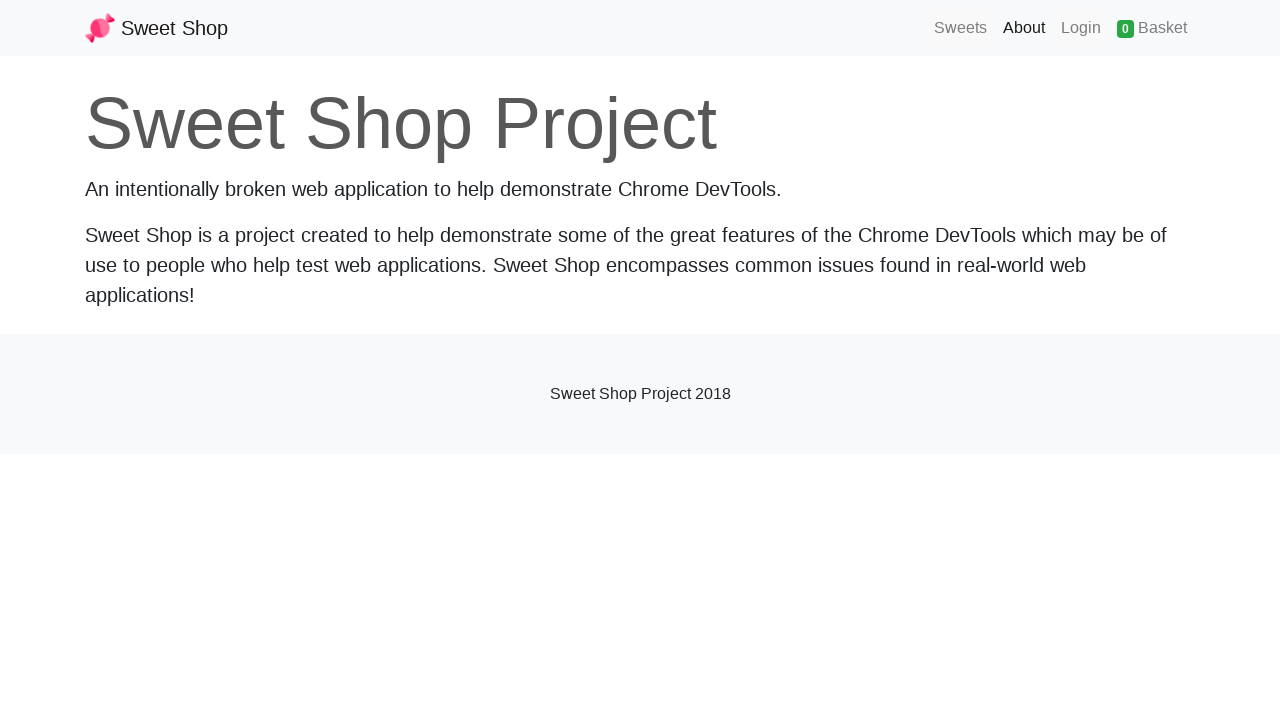